Navigates to the WiseQuarter website to verify the page loads successfully

Starting URL: https://www.wisequarter.com/

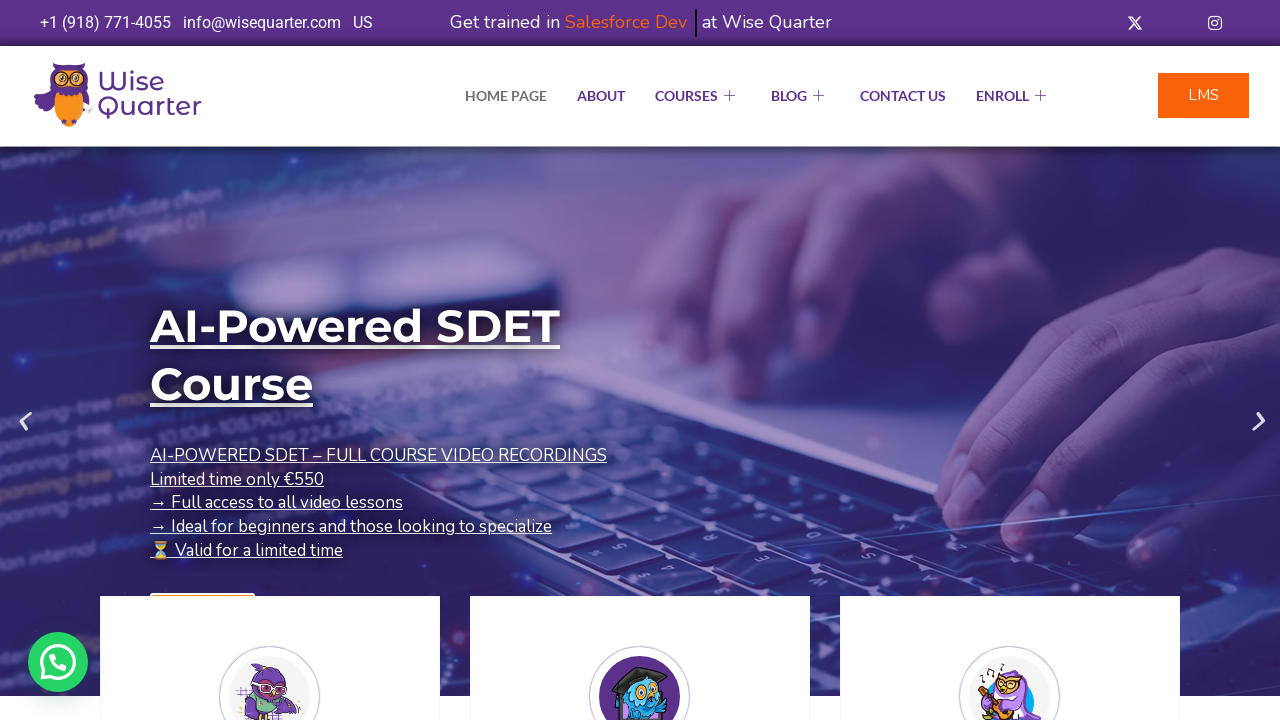

Navigated to WiseQuarter website at https://www.wisequarter.com/
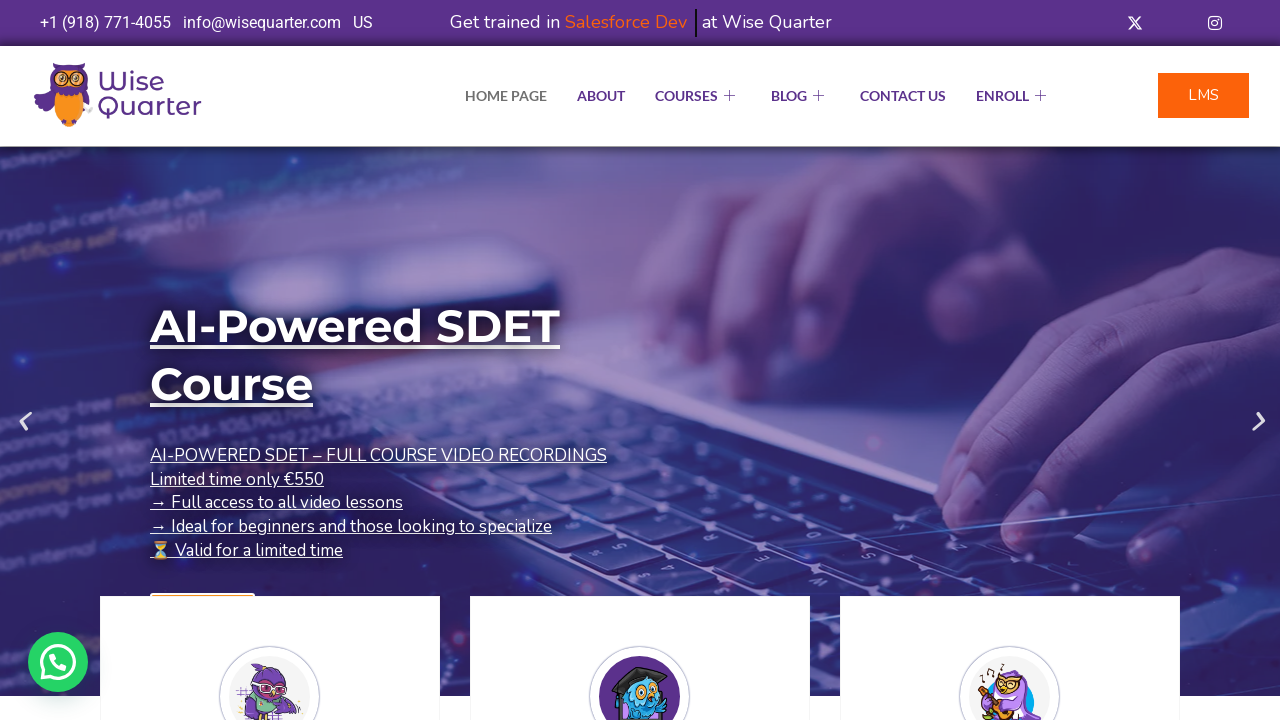

Verified WiseQuarter page loaded successfully
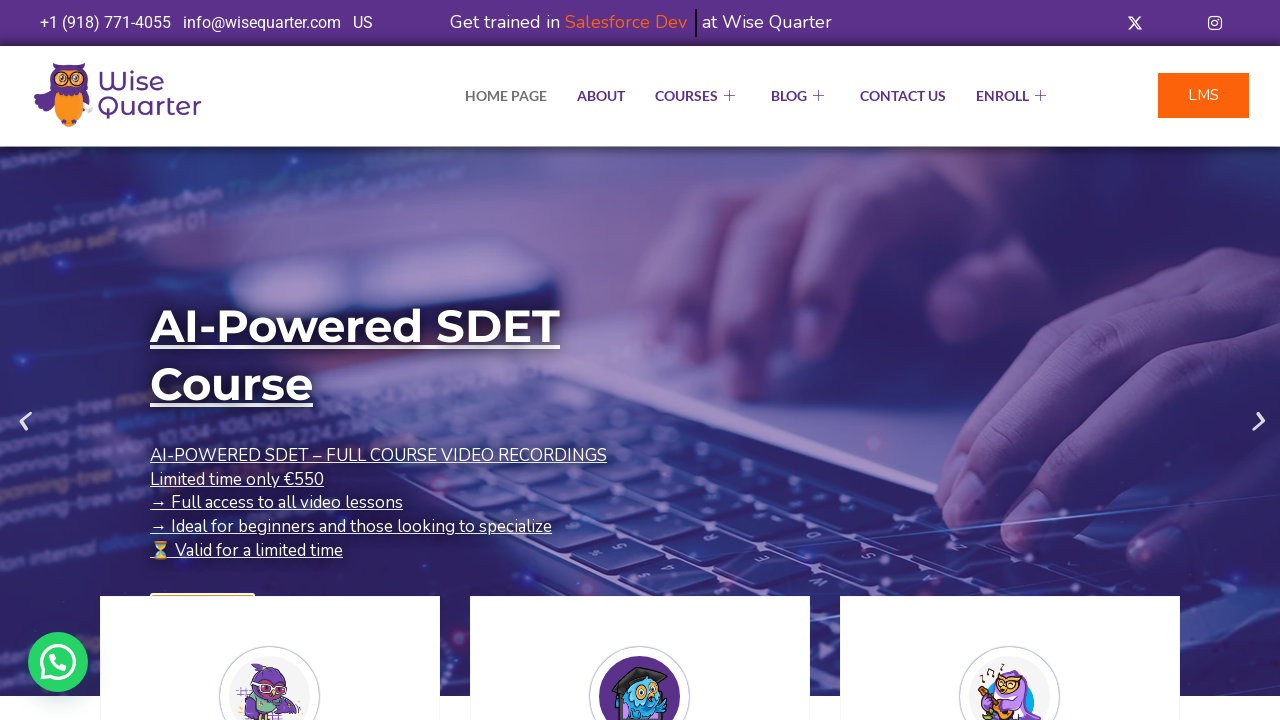

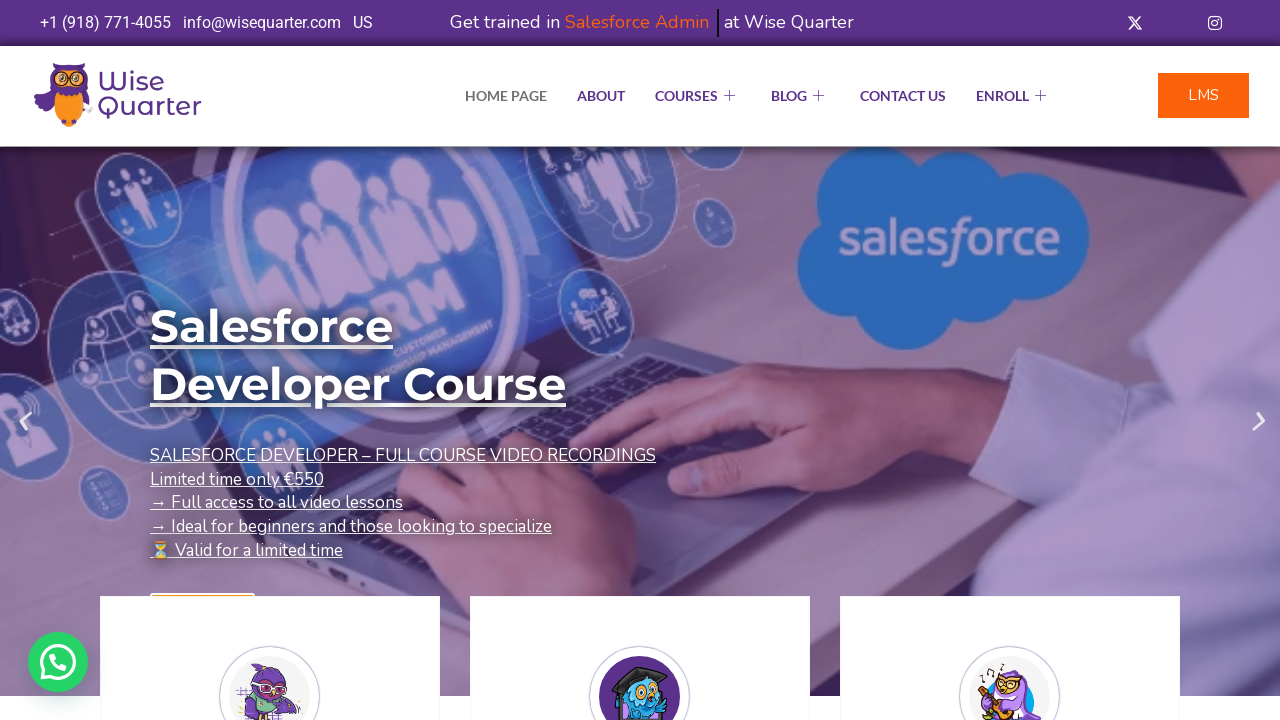